Tests clicking on the apps widget link and verifying it opens Google Play store page

Starting URL: https://www.navigator.ba/#/categories

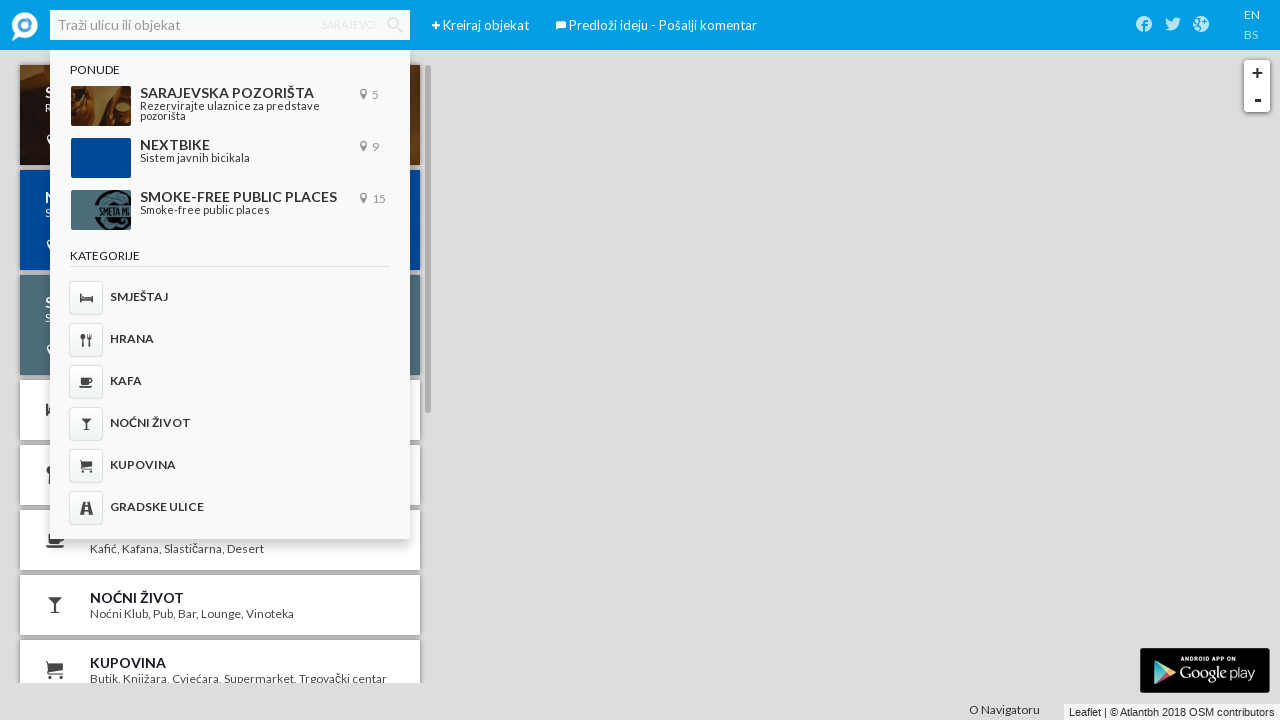

Clicked apps widget link at (1205, 670) on .ember-view.apps-widget
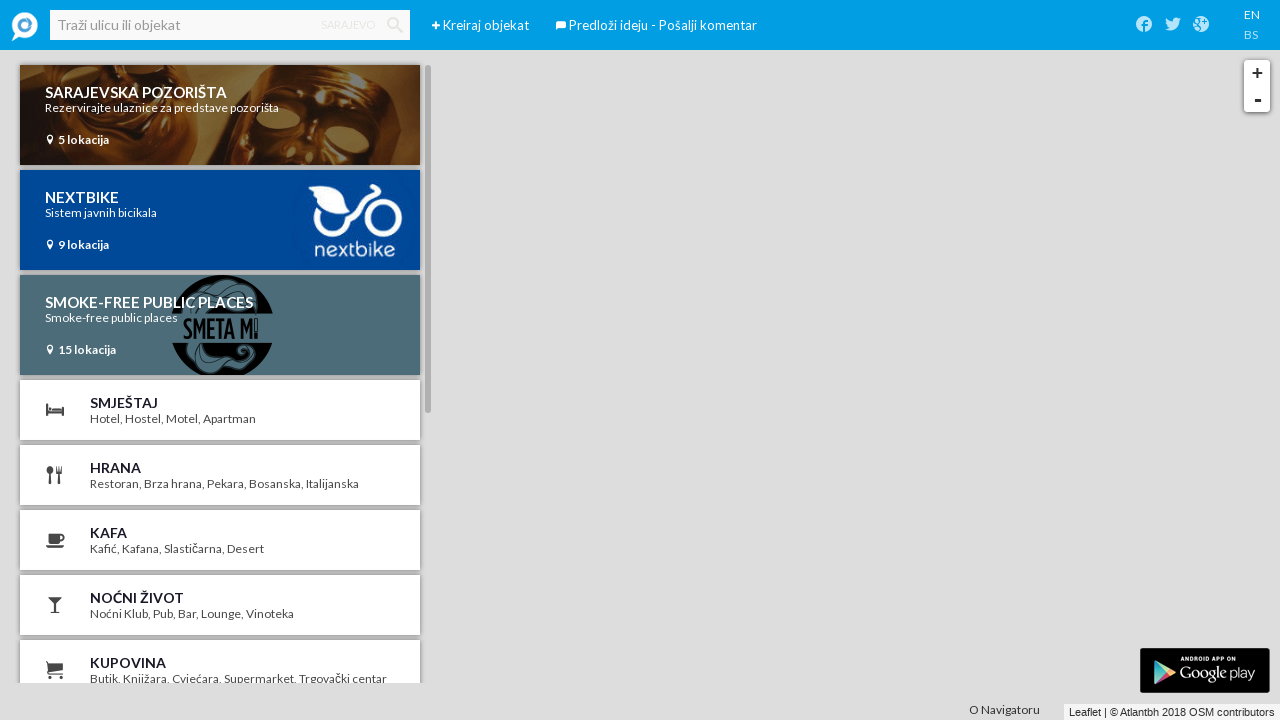

New window/tab opened from apps widget click
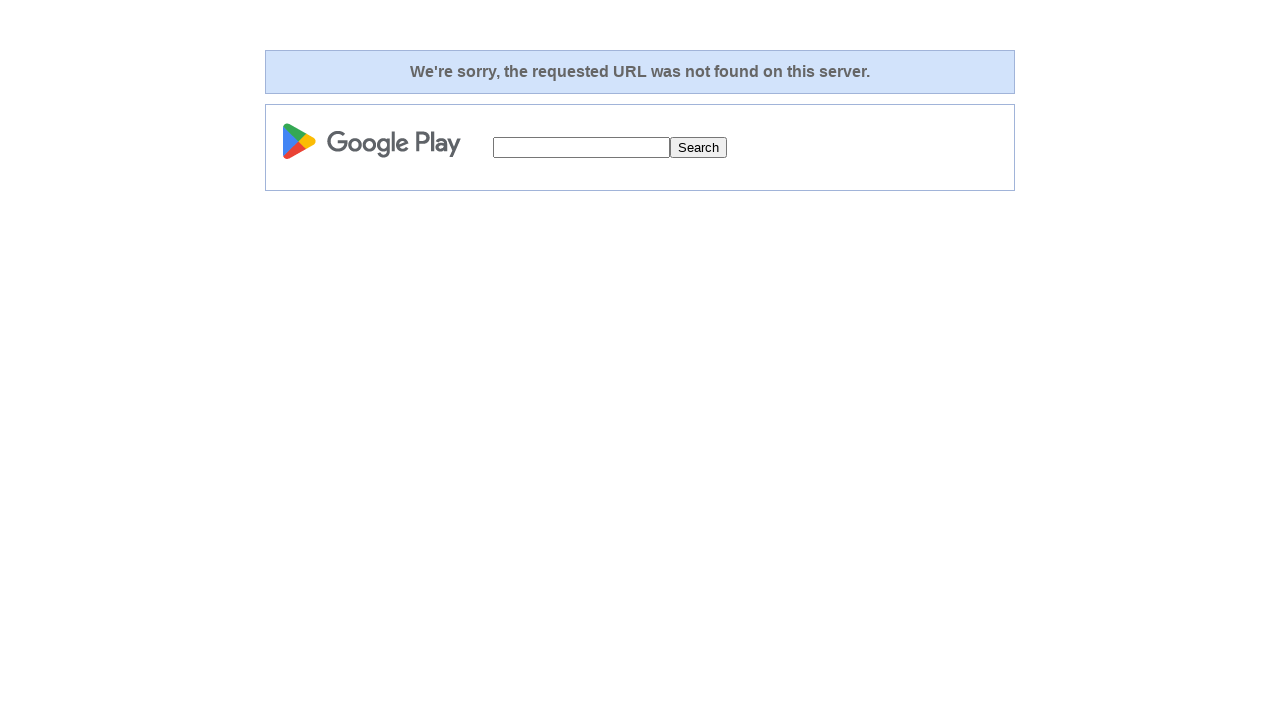

Google Play store page loaded completely
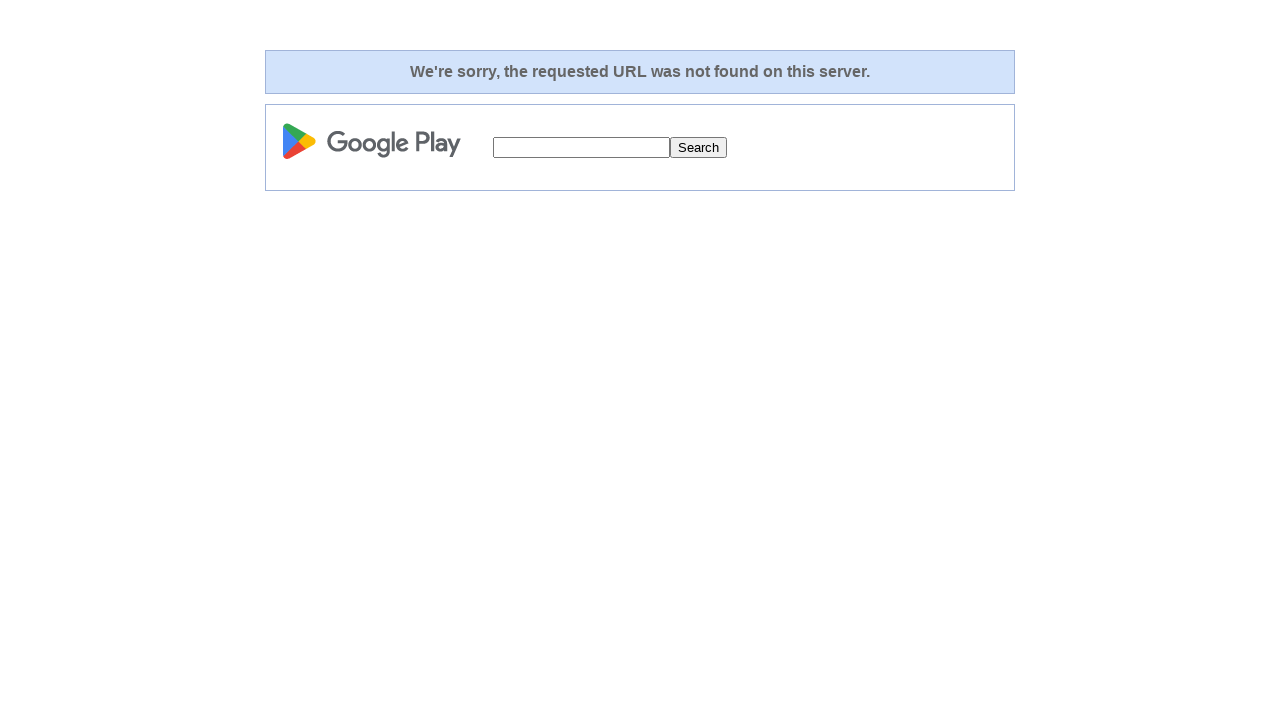

Verified Google Play store URL contains correct app details link
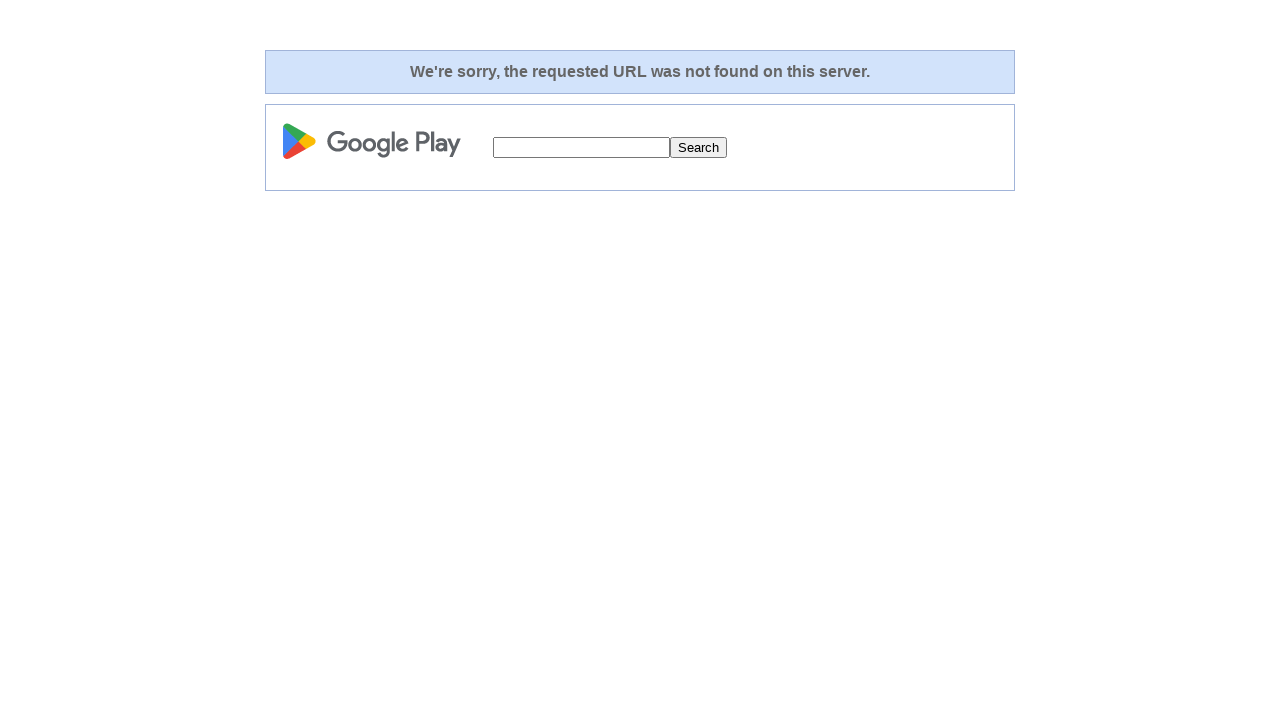

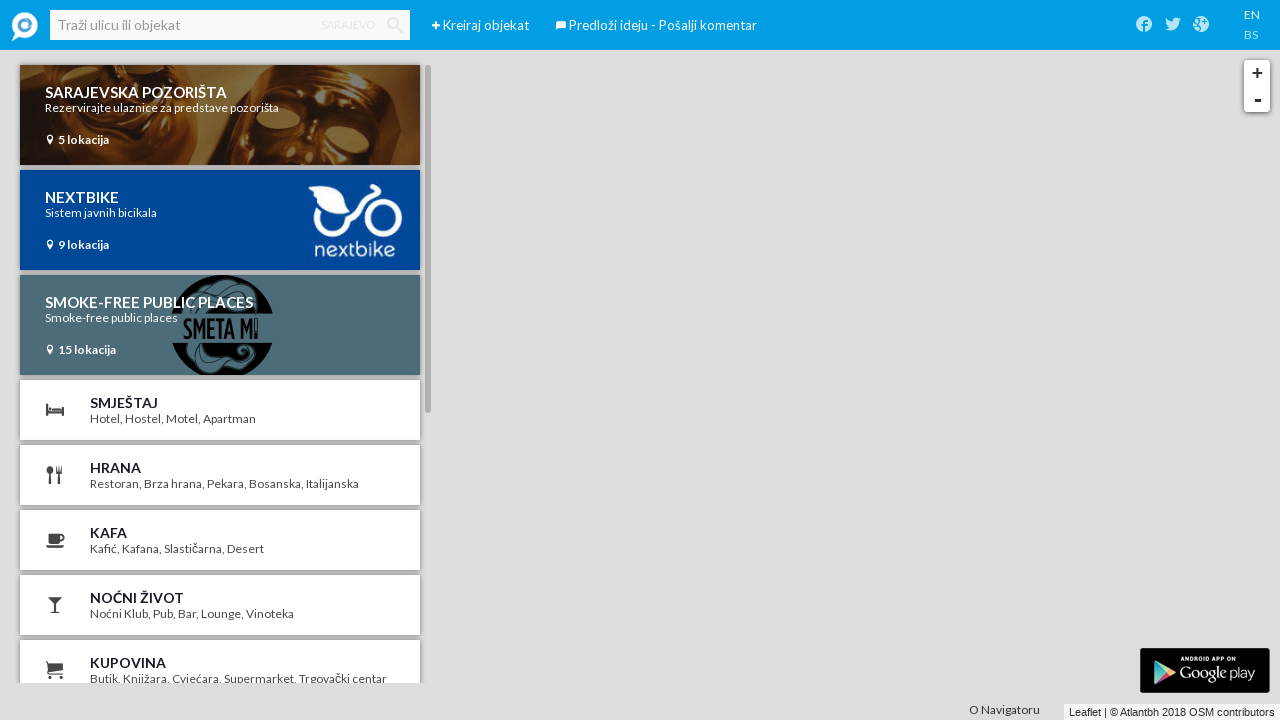